Tests the text box form on DemoQA by entering a full name, clicking submit, and verifying the output displays the entered name correctly.

Starting URL: https://demoqa.com/text-box

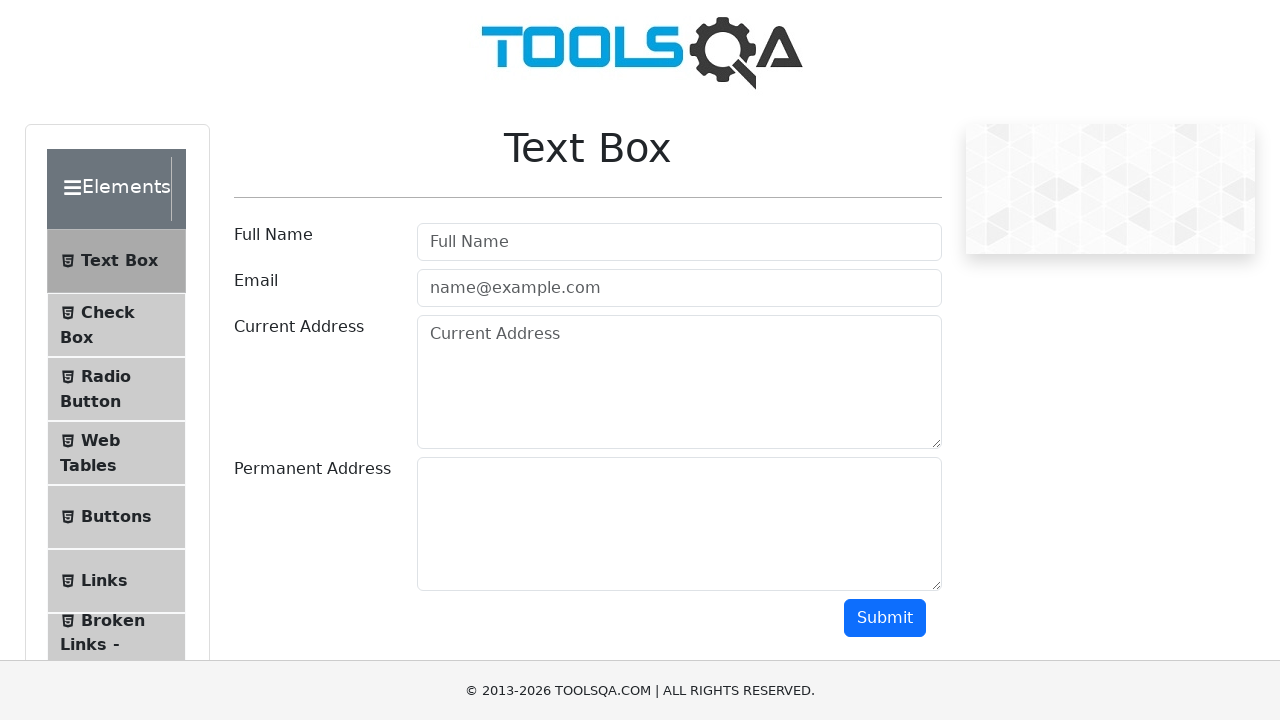

Filled full name input field with 'Olena Name' on #userName
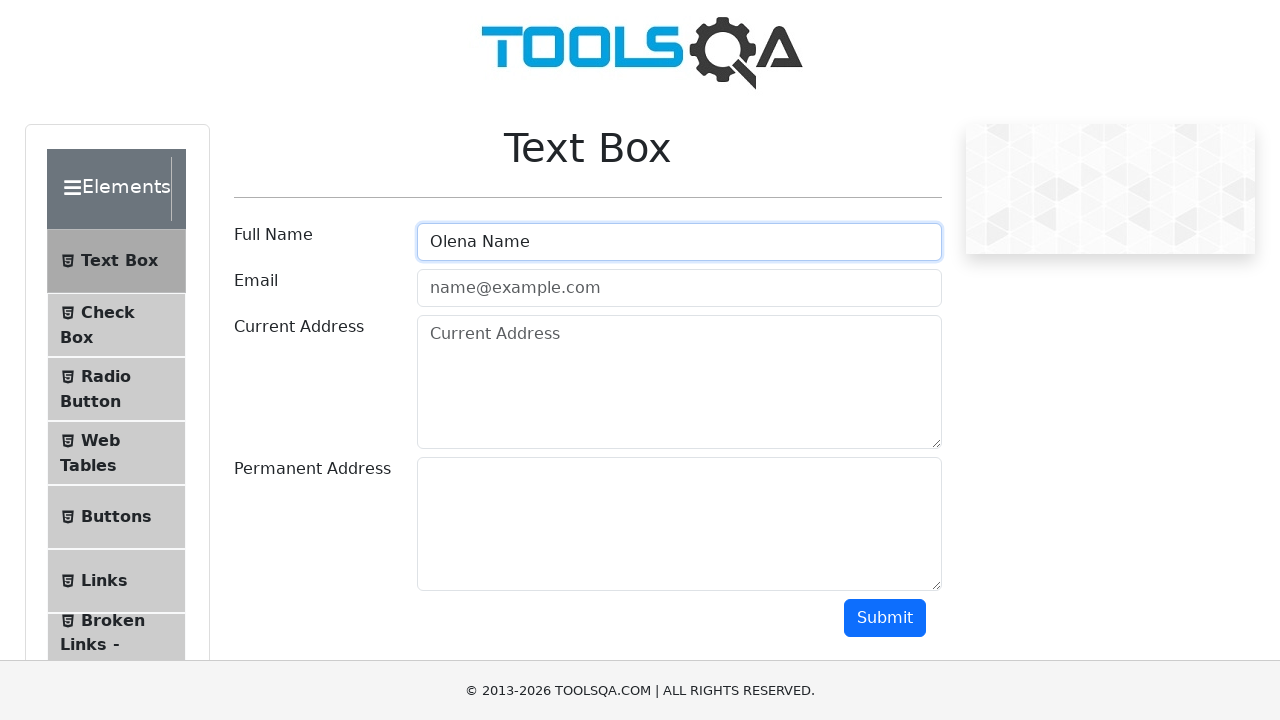

Clicked submit button at (885, 618) on button#submit
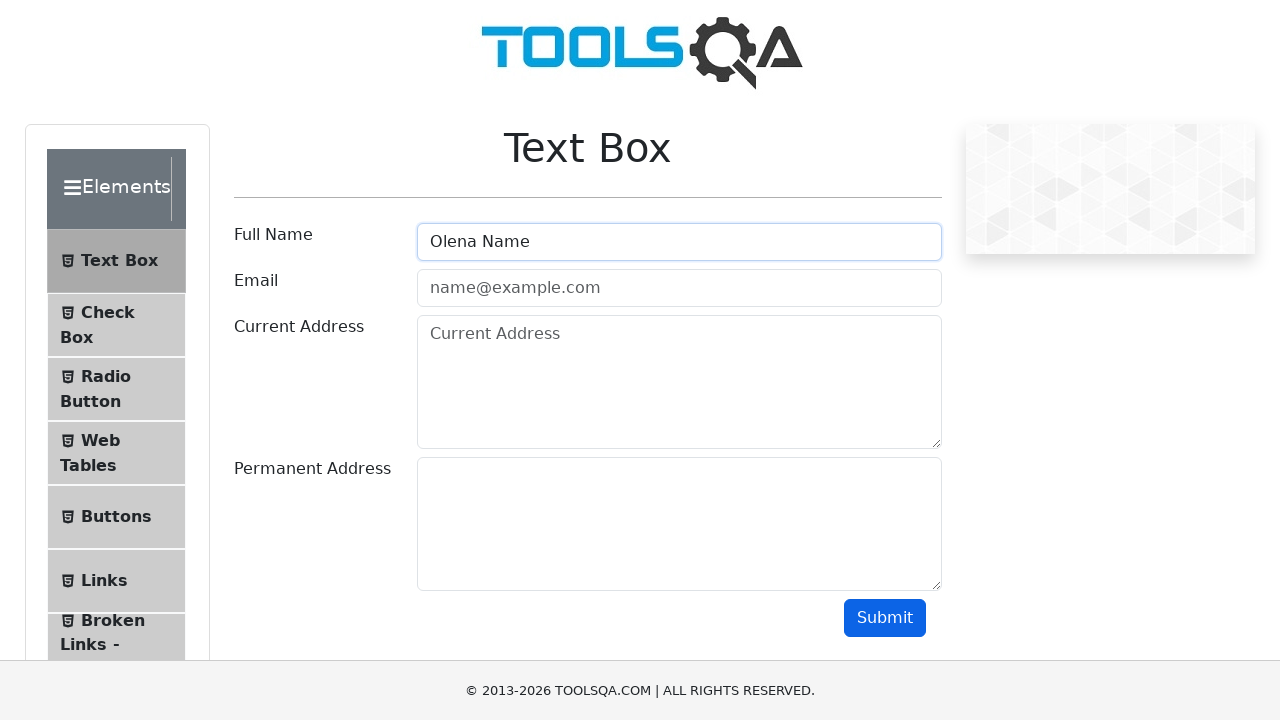

Output field loaded after submit
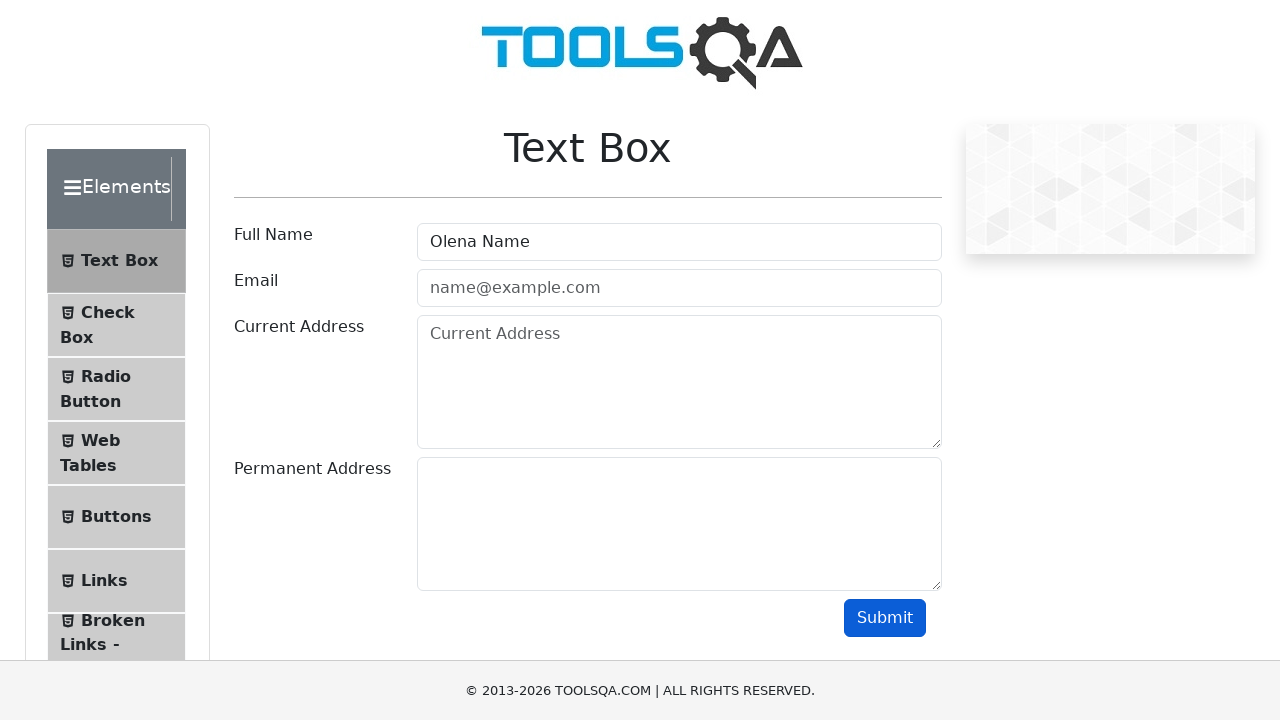

Retrieved output text from result field
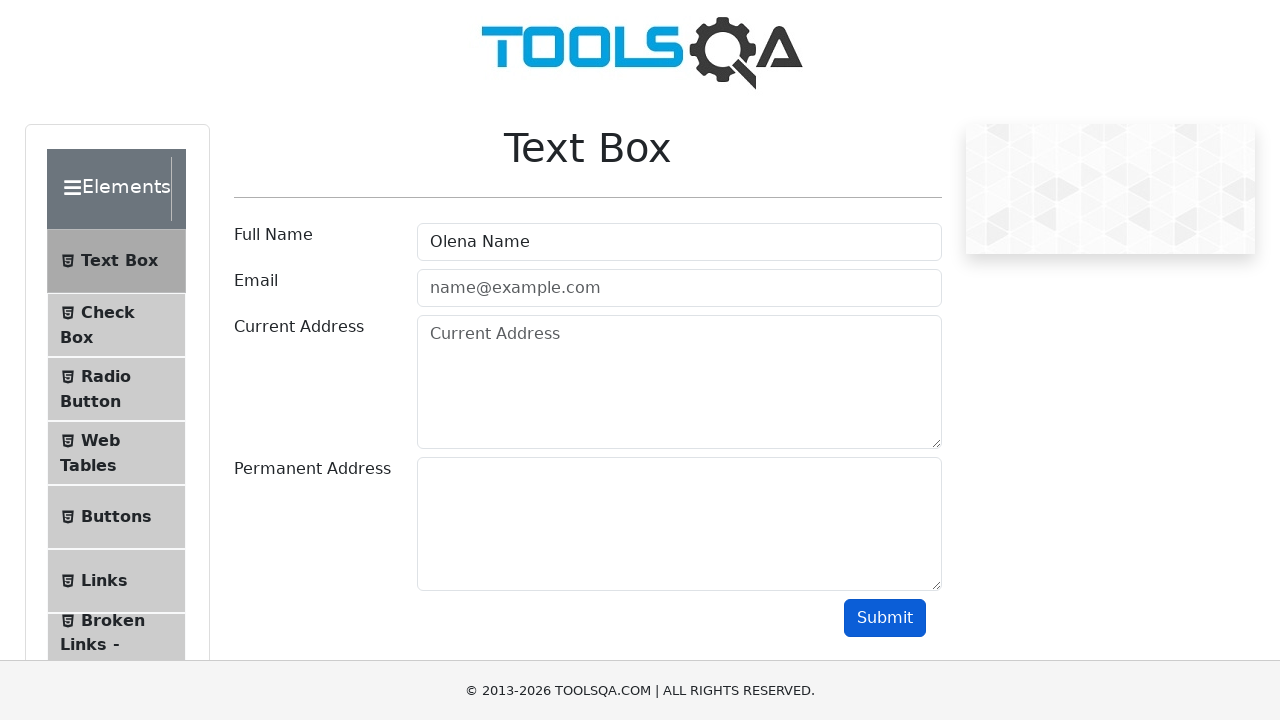

Verified output displays correct name 'Name:Olena Name'
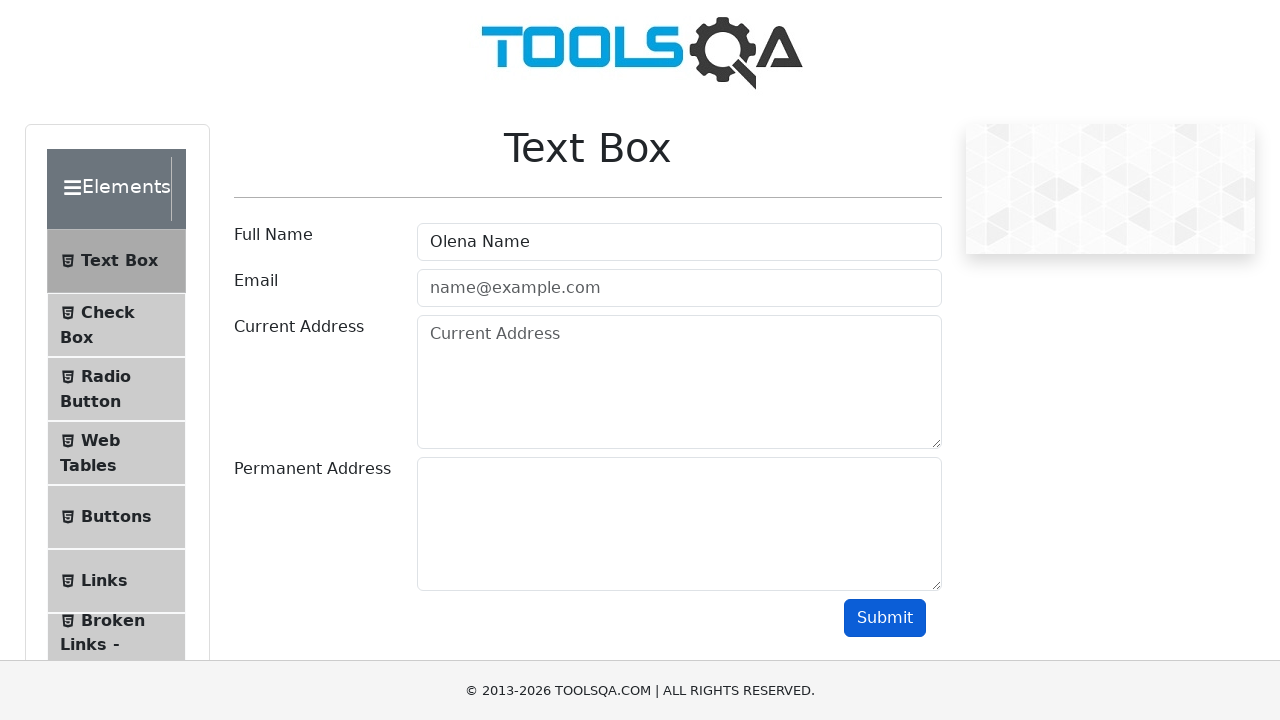

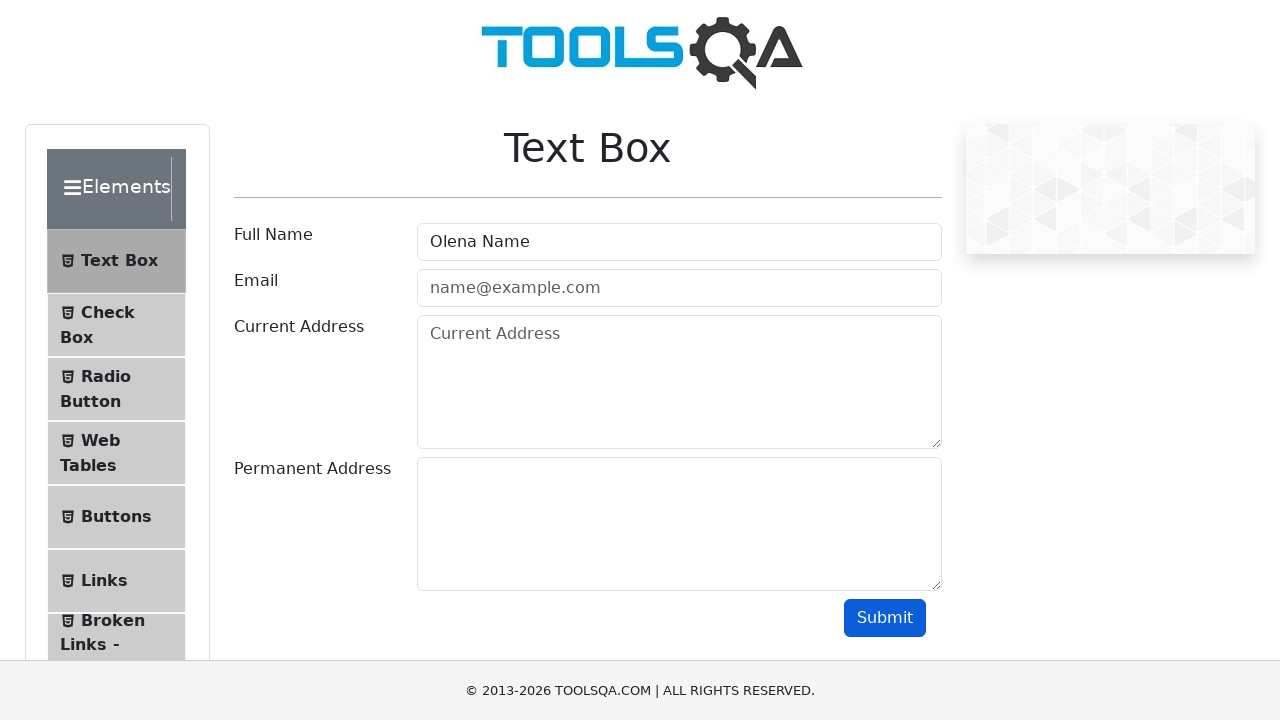